Navigates to a Selenium course content page and clicks on the "Corporate Training" link to navigate to that section.

Starting URL: http://greenstech.in/selenium-course-content.html

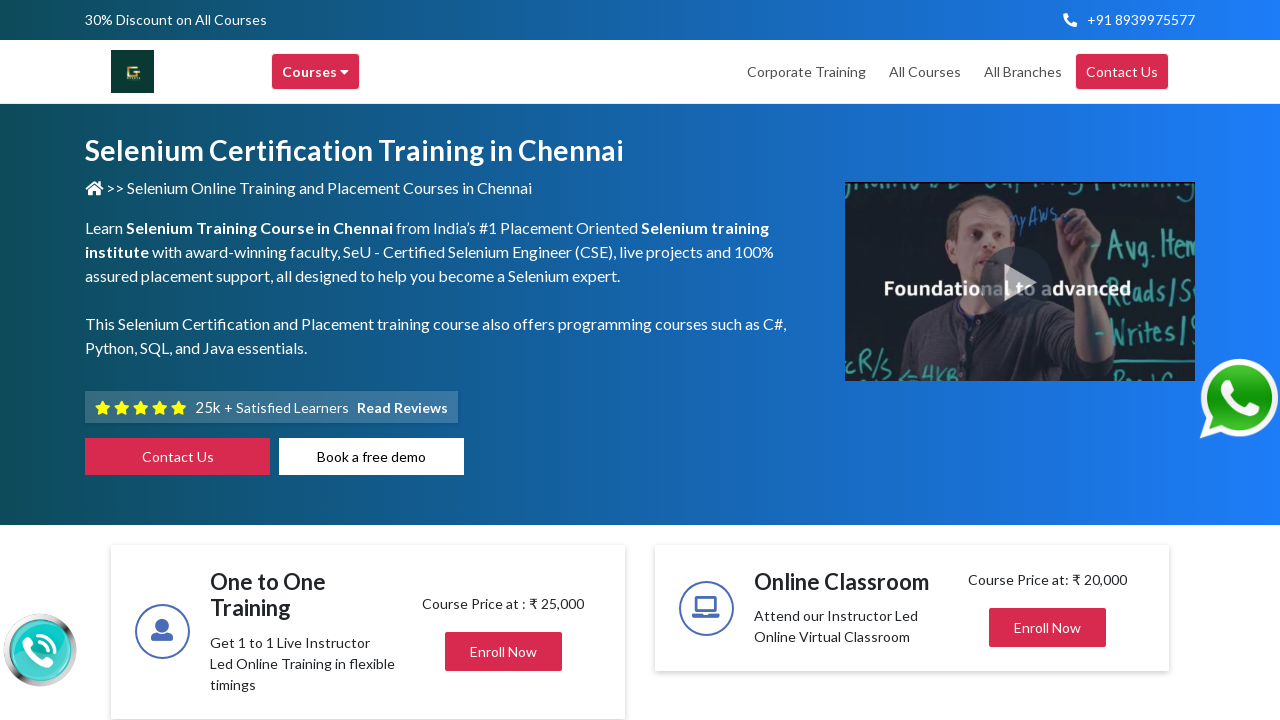

Navigated to Selenium course content page
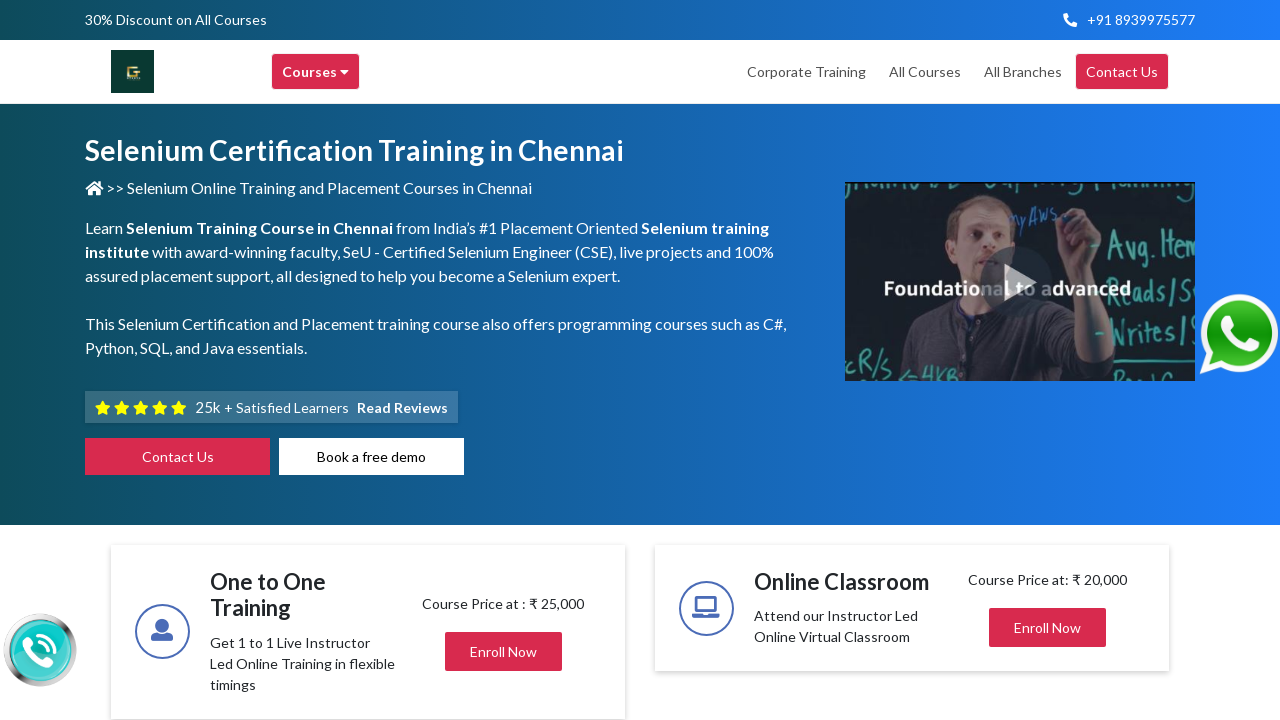

Clicked on the 'Corporate Training' link at (806, 72) on xpath=(//a[text()='Corporate Training'])[1]
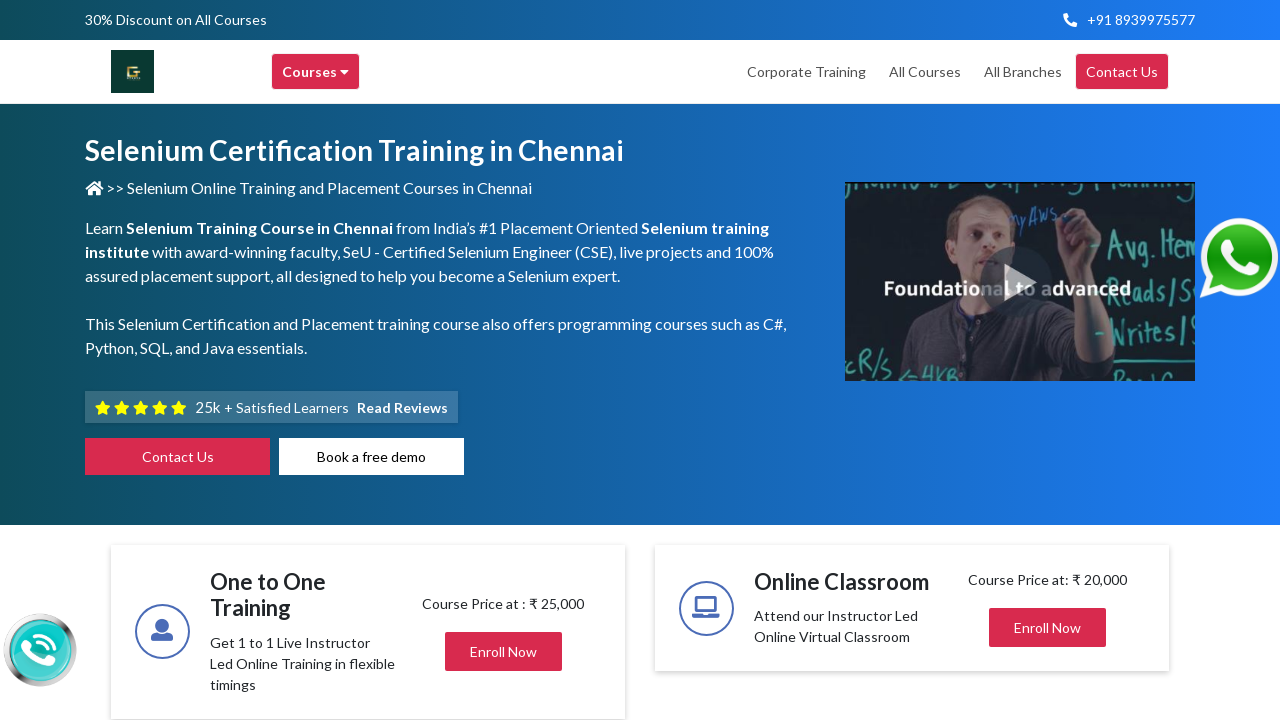

Page navigation completed and DOM content loaded
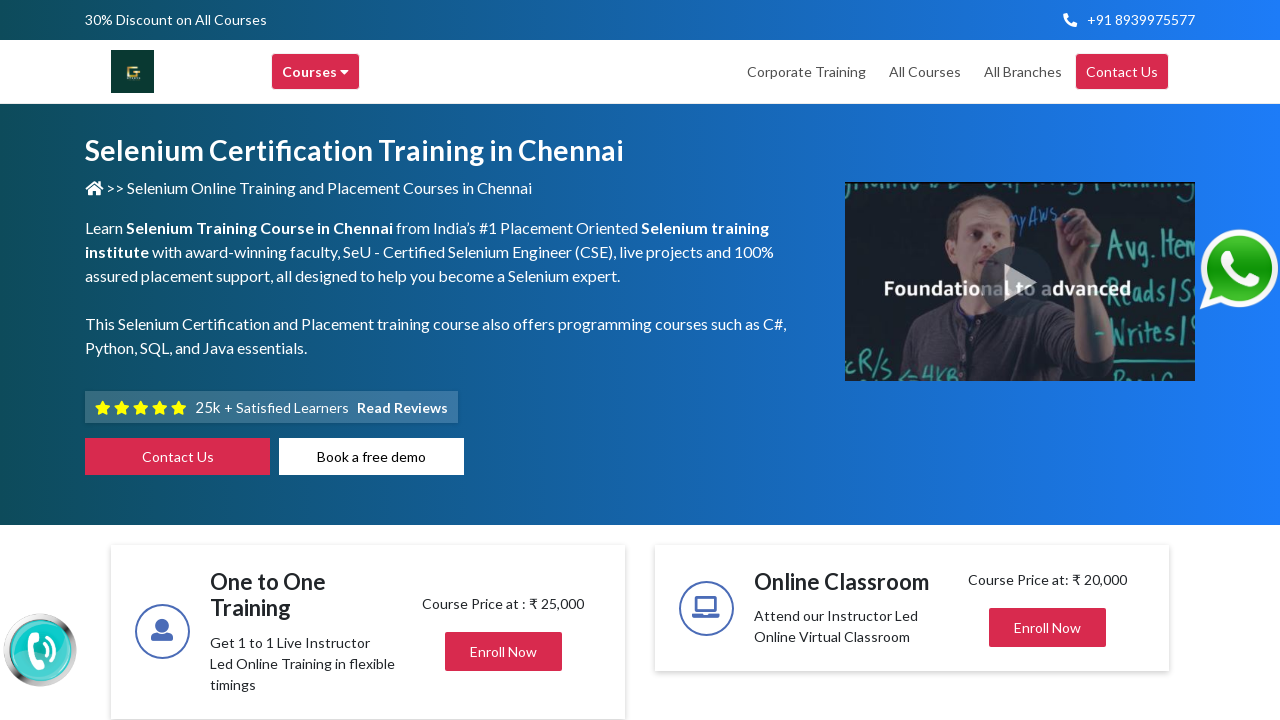

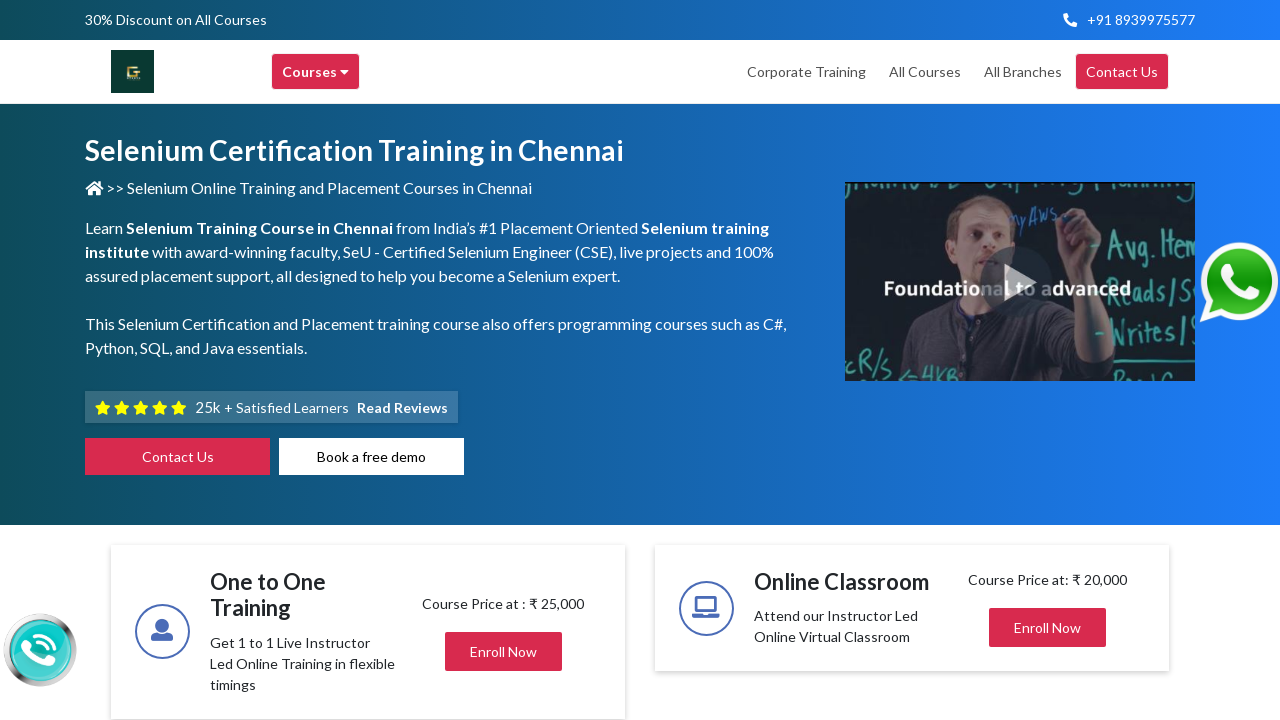